Navigates to Python 2.7.12 download page and clicks on the Windows x86-64 MSI installer download link to initiate a file download.

Starting URL: https://www.python.org/downloads/release/python-2712/

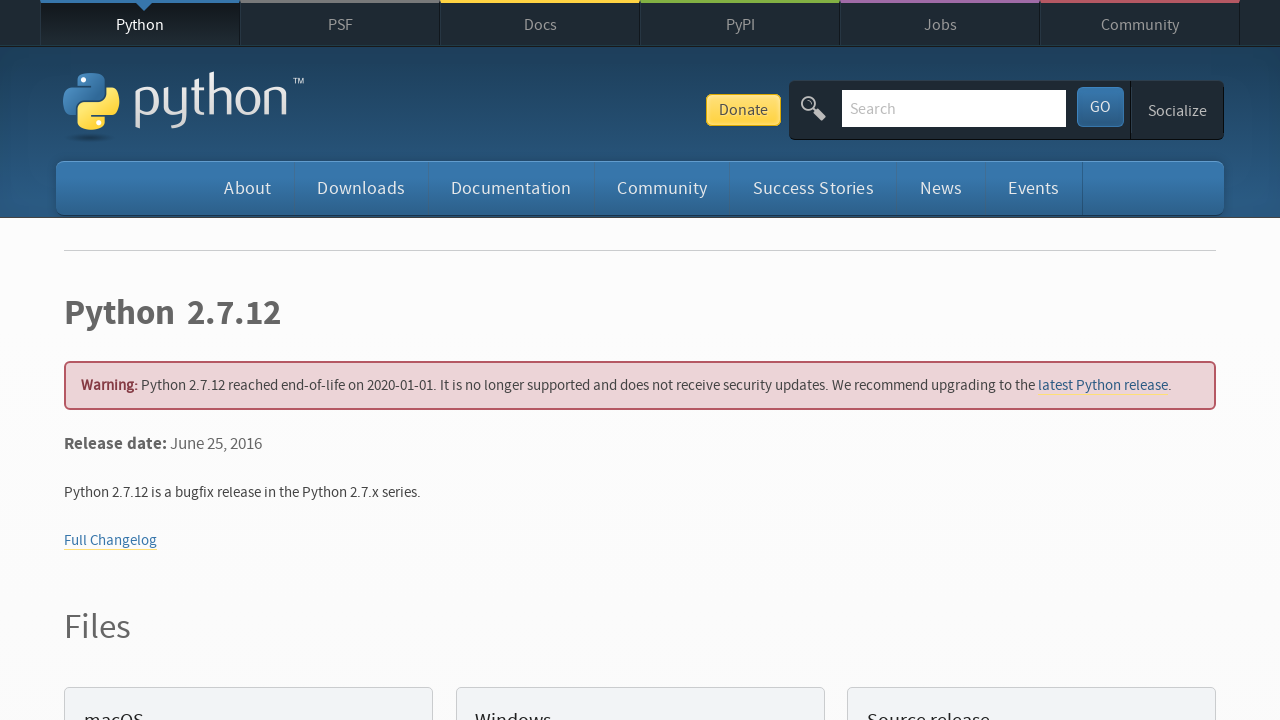

Navigated to Python 2.7.12 release page
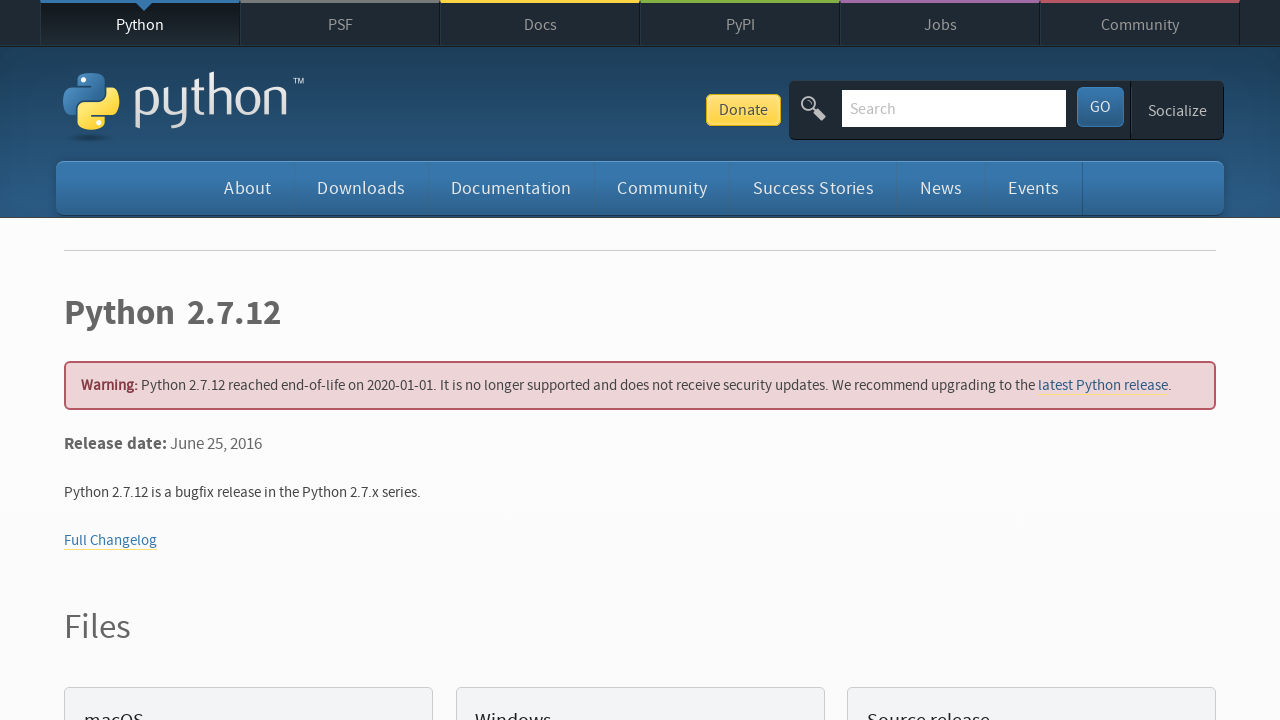

Clicked on Windows x86-64 MSI installer download link at (162, 360) on a:has-text('Windows x86-64 MSI installer')
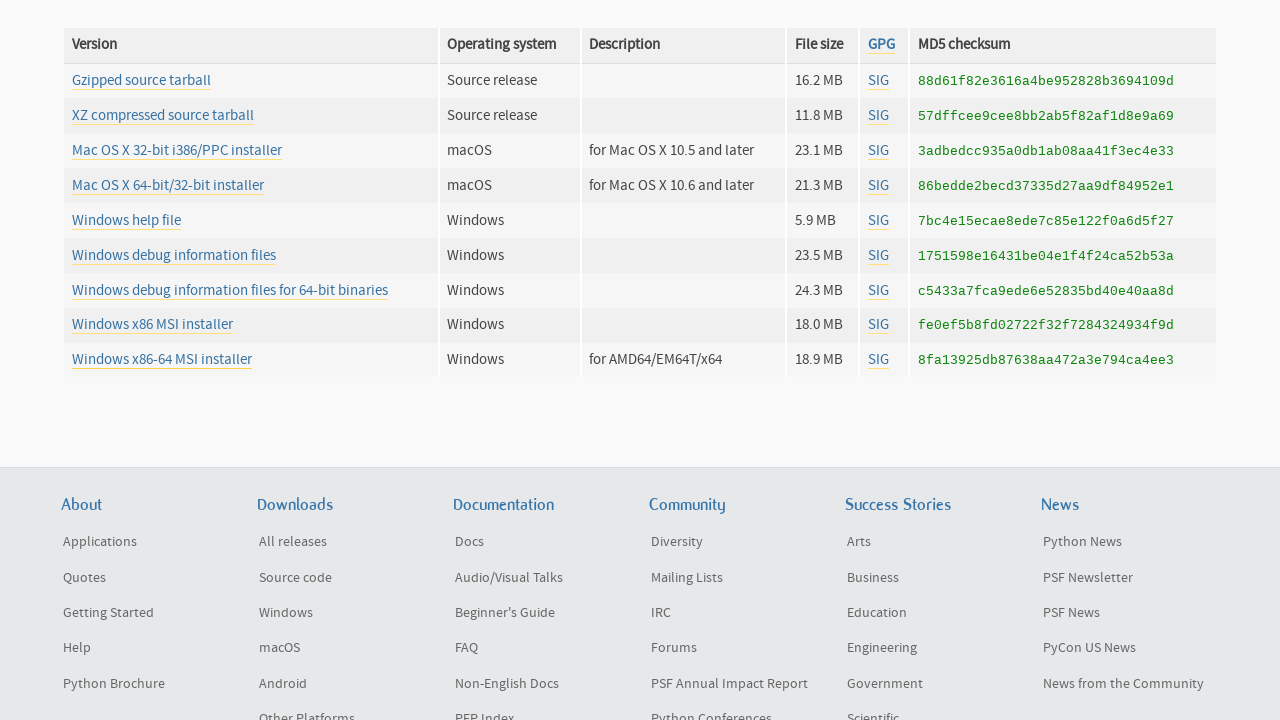

Waited 2 seconds for download to initiate
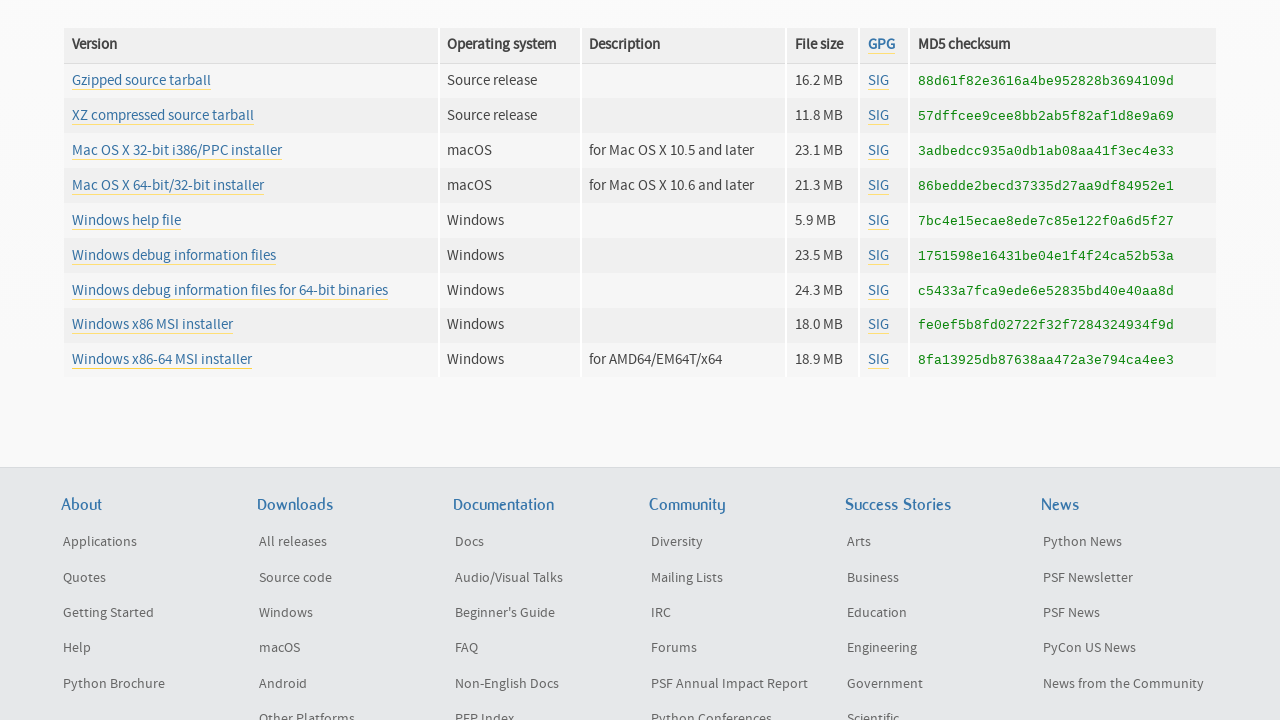

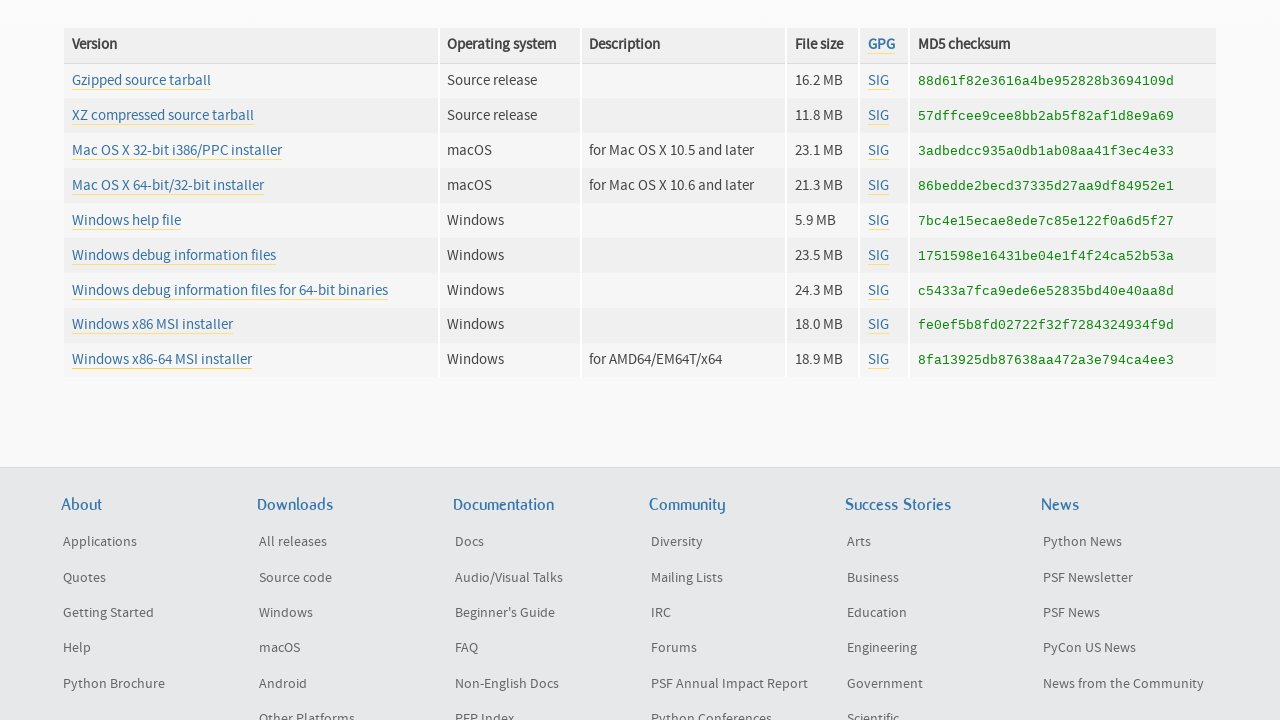